Tests deleting a todo item by hovering and clicking the destroy button

Starting URL: https://demo.playwright.dev/todomvc

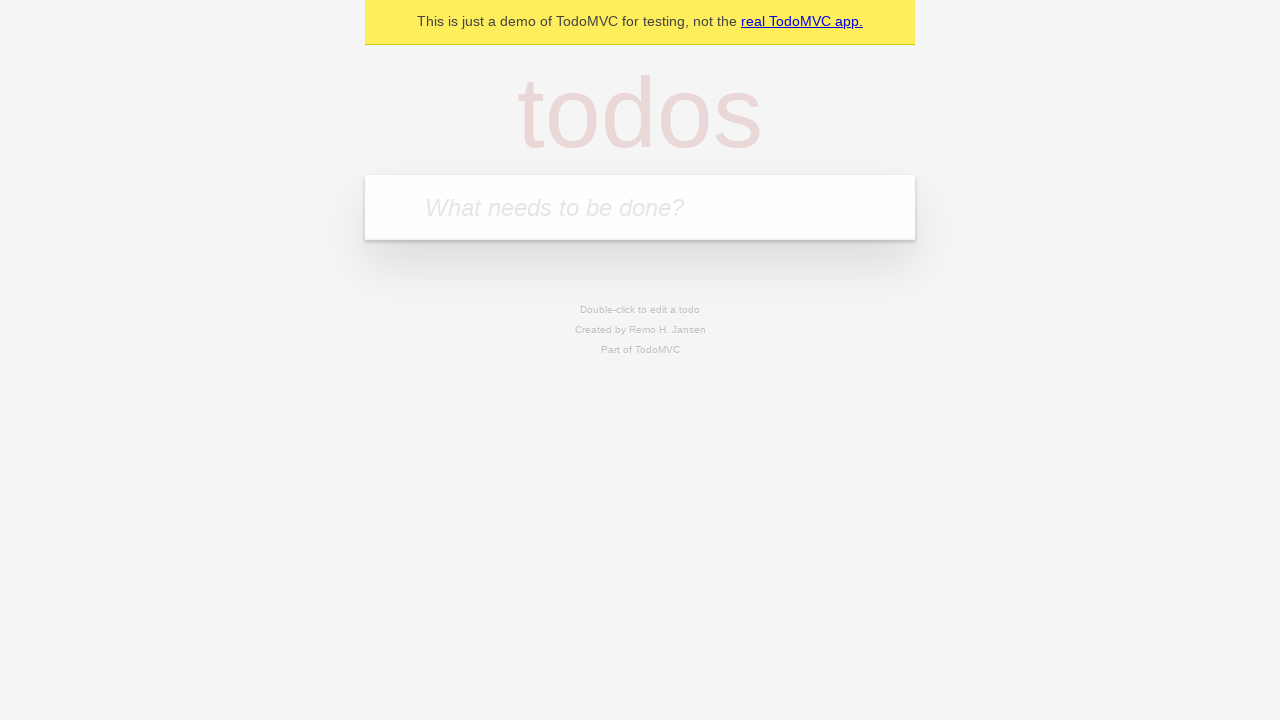

Filled new todo input with 'Todo to be deleted' on input.new-todo
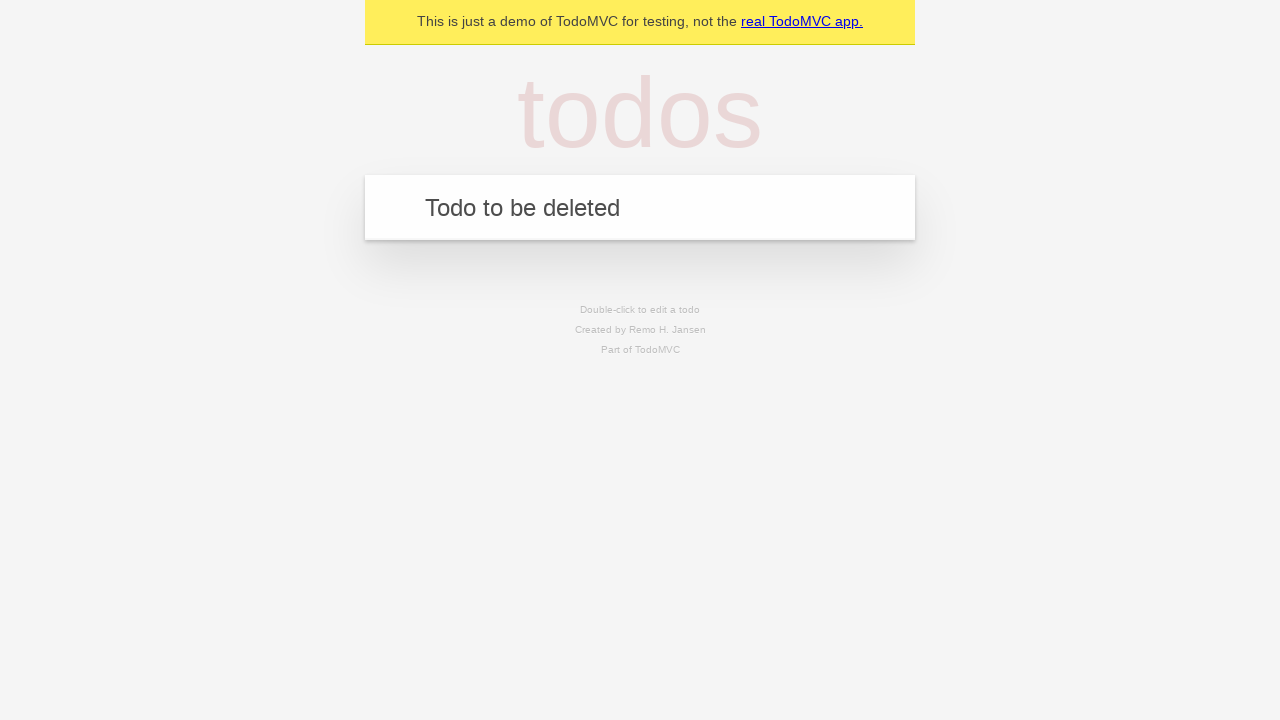

Pressed Enter to add the todo item on input.new-todo
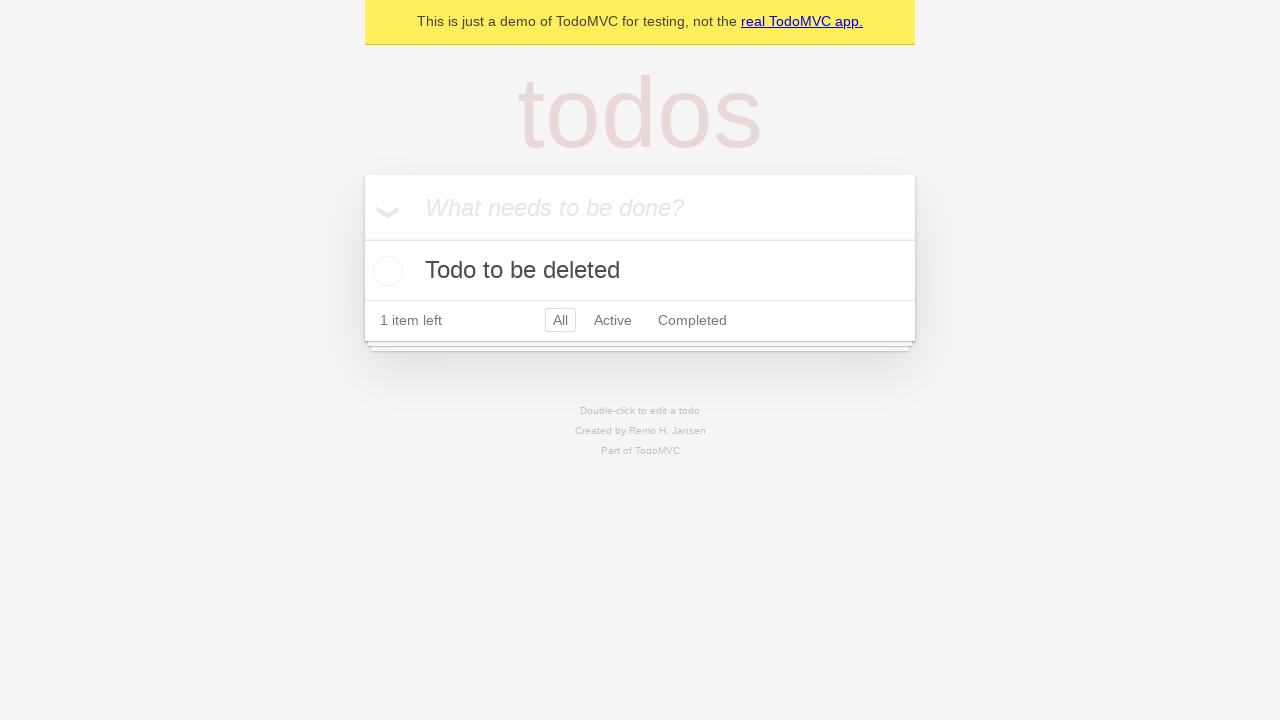

Verified that todo item was added with correct text
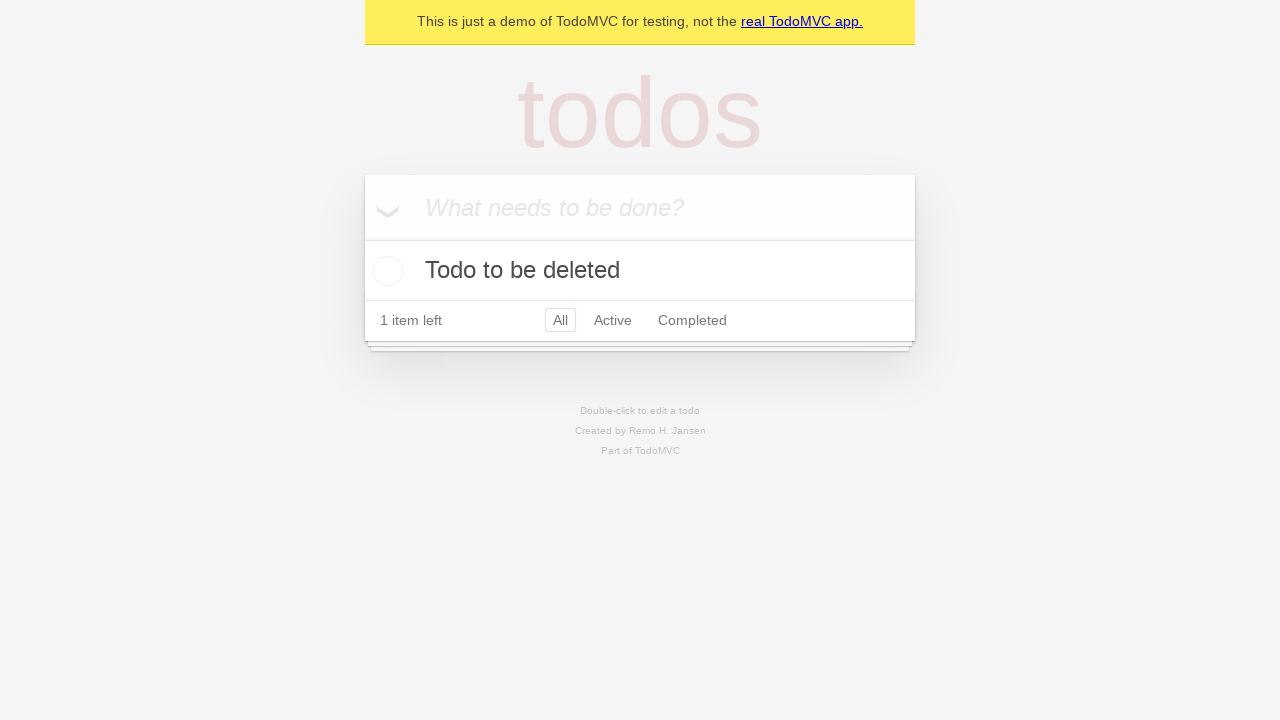

Hovered over the todo item to reveal delete button at (640, 271) on li[data-testid='todo-item']
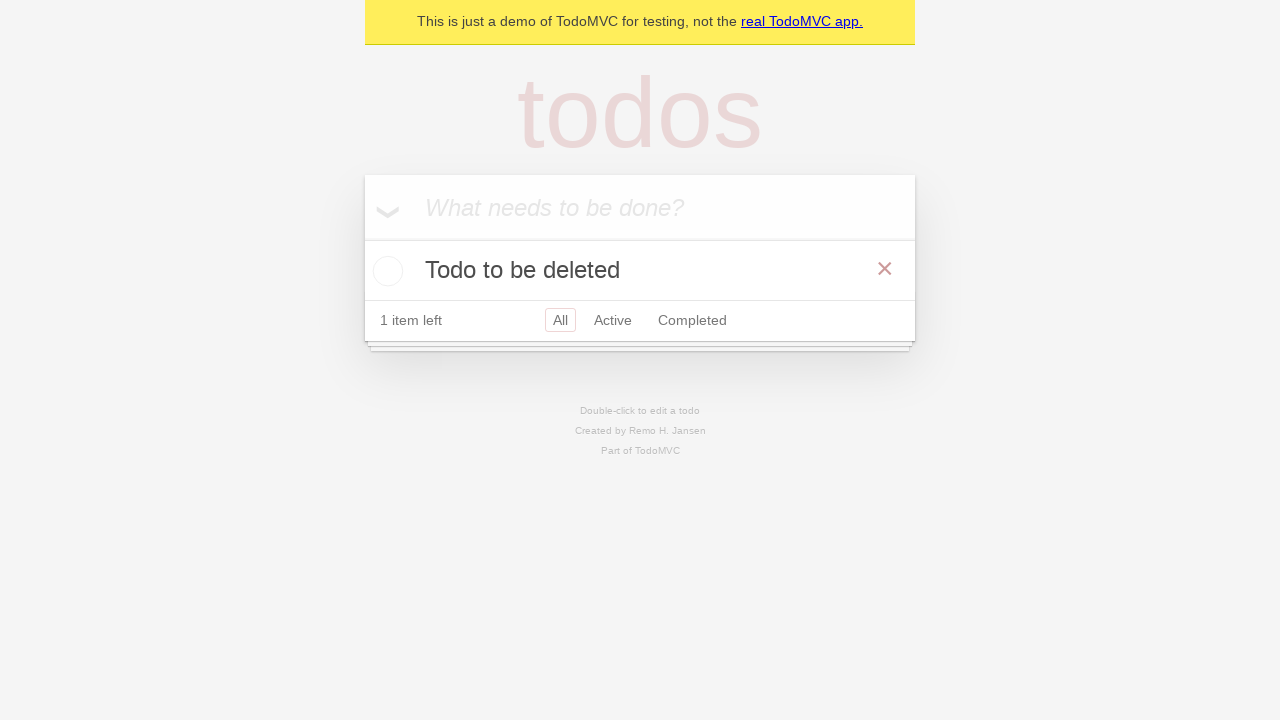

Clicked the destroy button to delete the todo item at (885, 269) on button.destroy
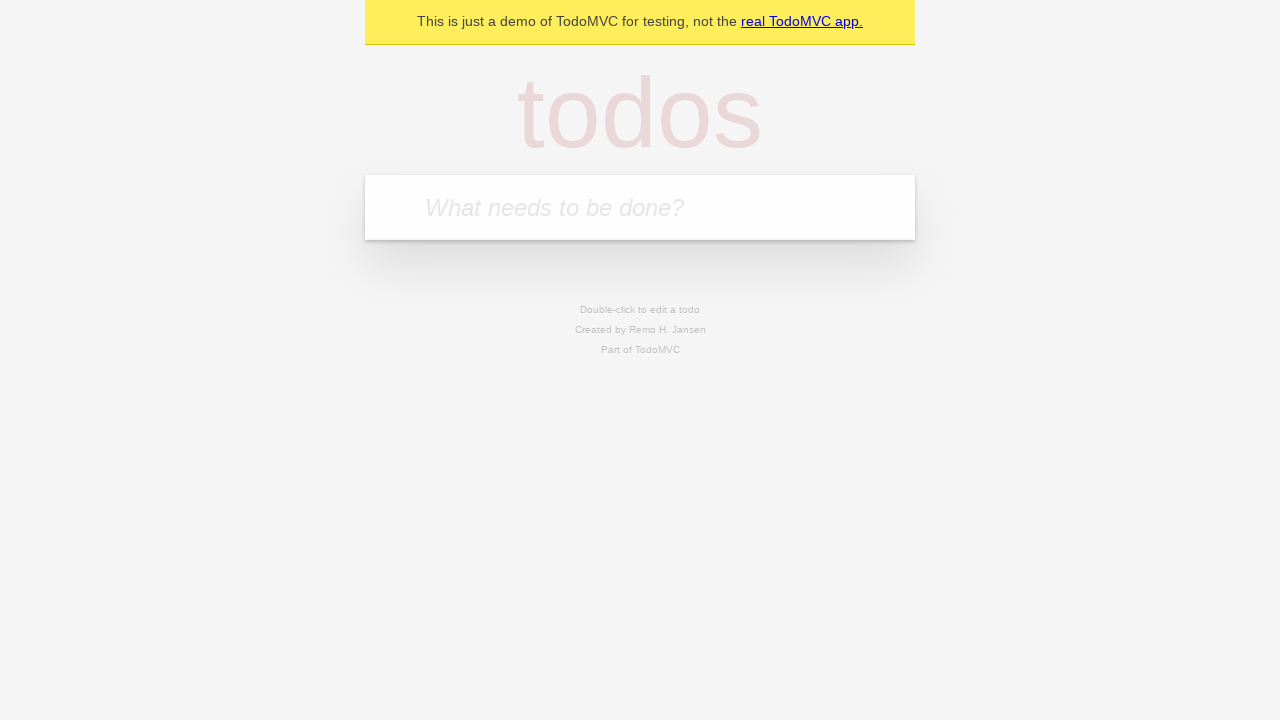

Verified that the todo item was successfully deleted
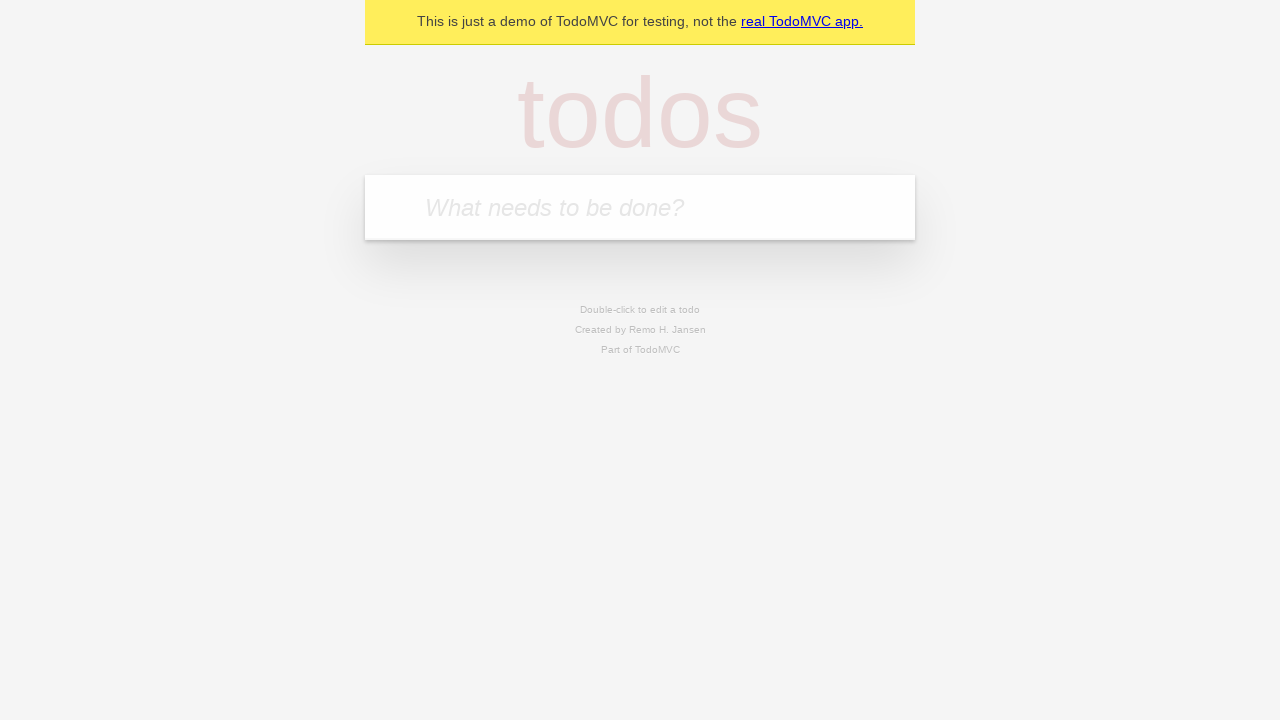

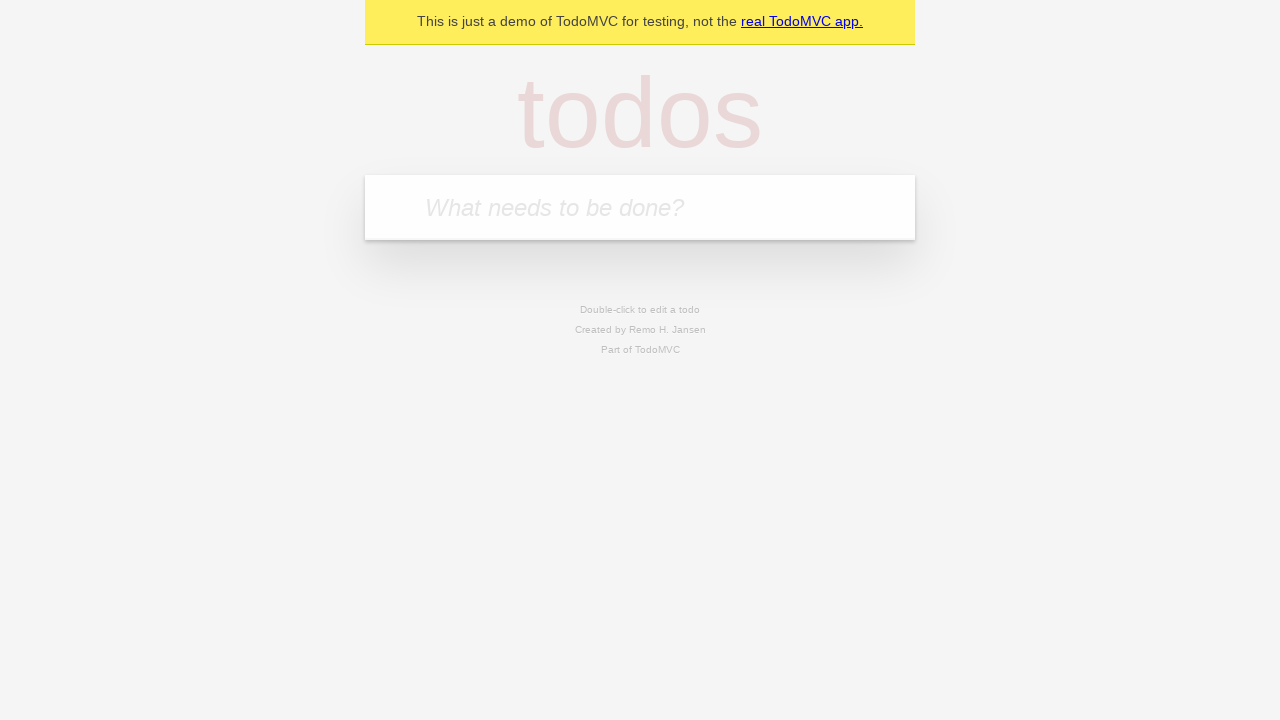